Tests dropdown menu functionality by selecting options from a country dropdown using different selection methods (by index and by visible text)

Starting URL: https://www.globalsqa.com/demo-site/select-dropdown-menu/

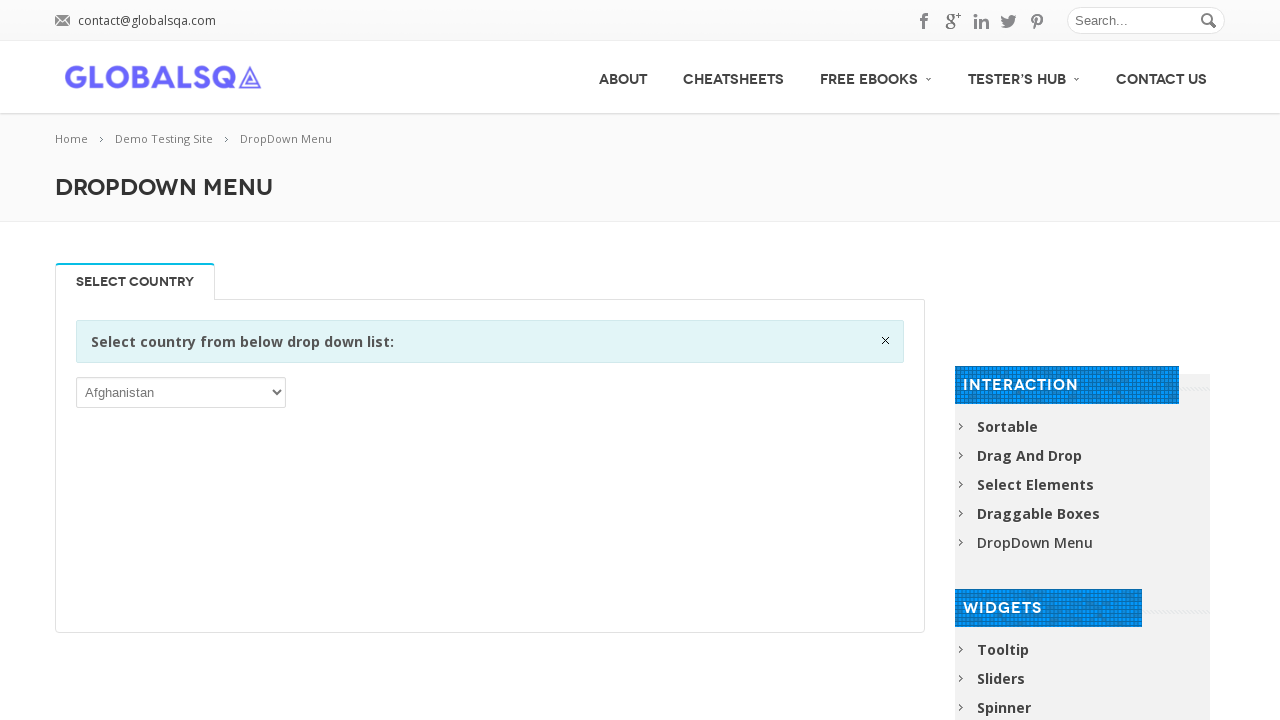

Waited for country dropdown to be visible
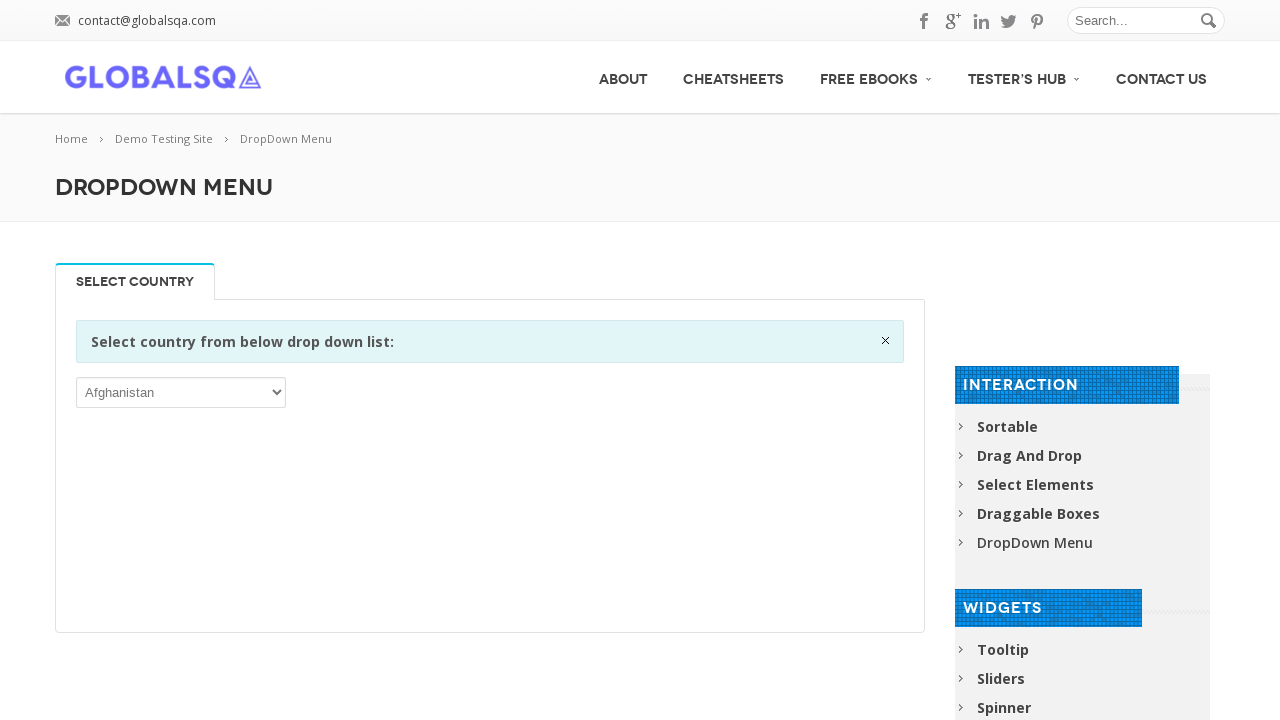

Selected country by index 3 (Algeria) from dropdown on xpath=//div[@class='information closable']/following-sibling::p/child::select
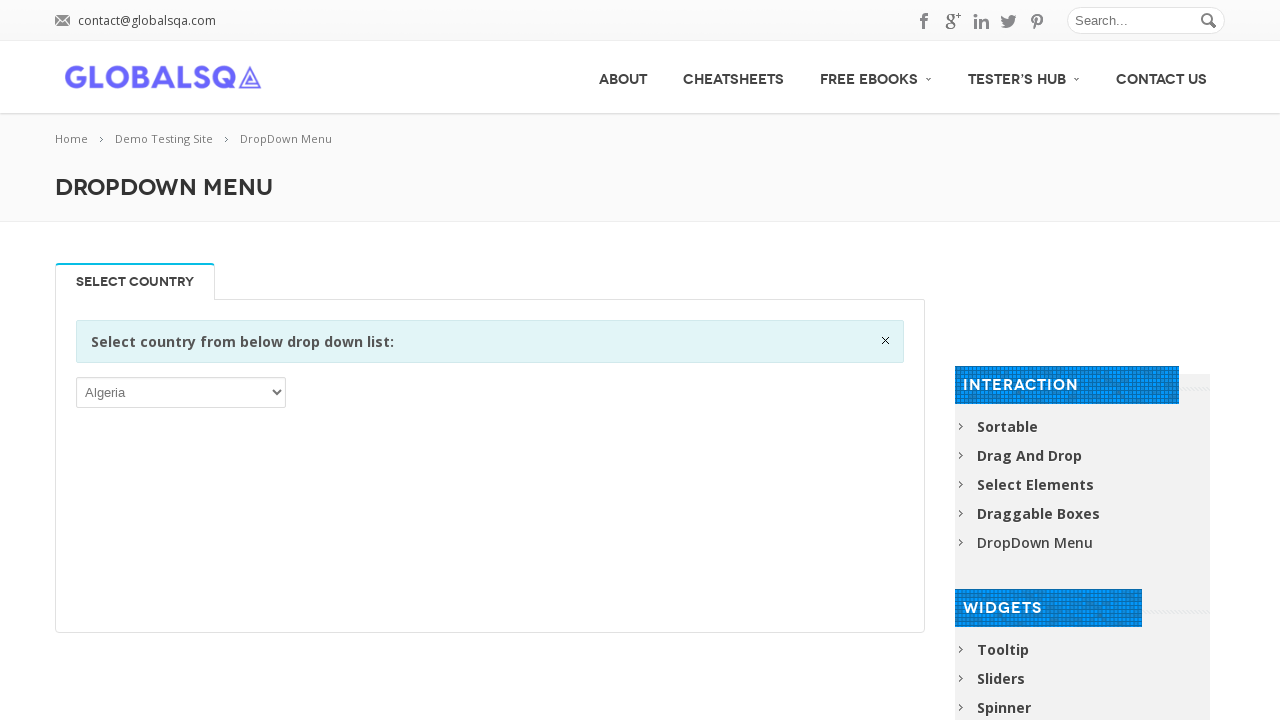

Selected country by visible text (Australia) from dropdown on xpath=//div[@class='information closable']/following-sibling::p/child::select
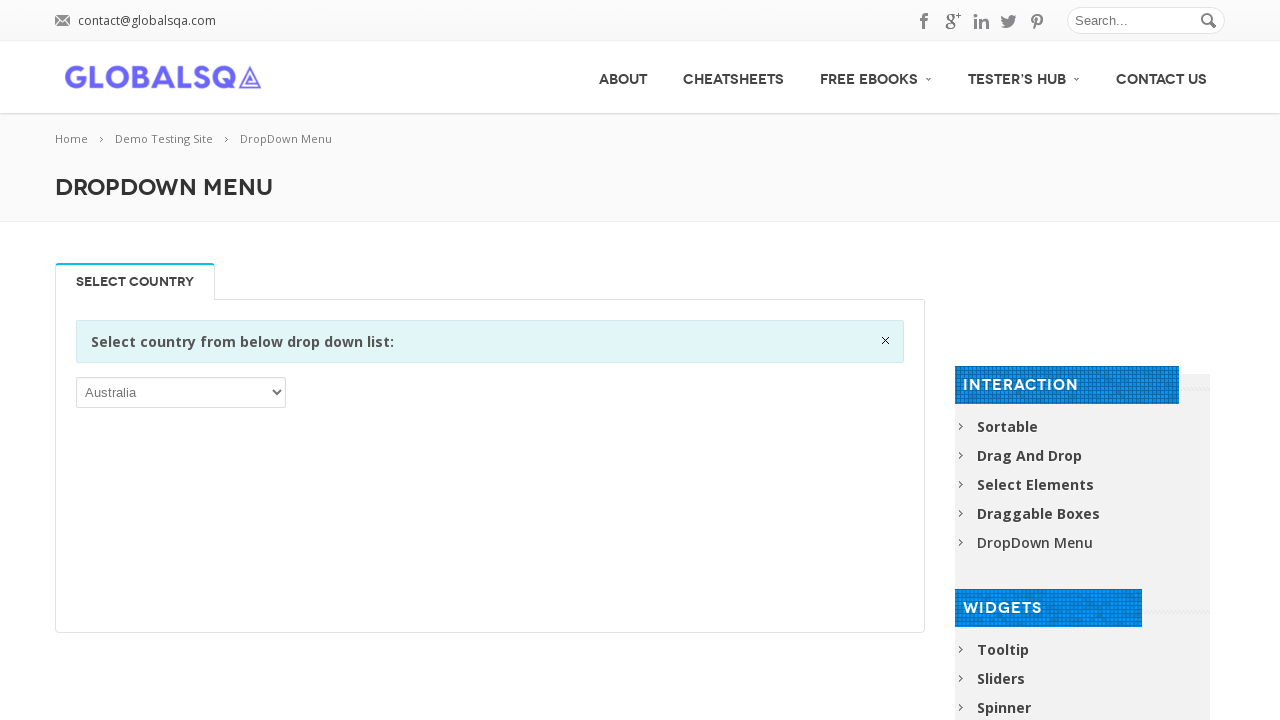

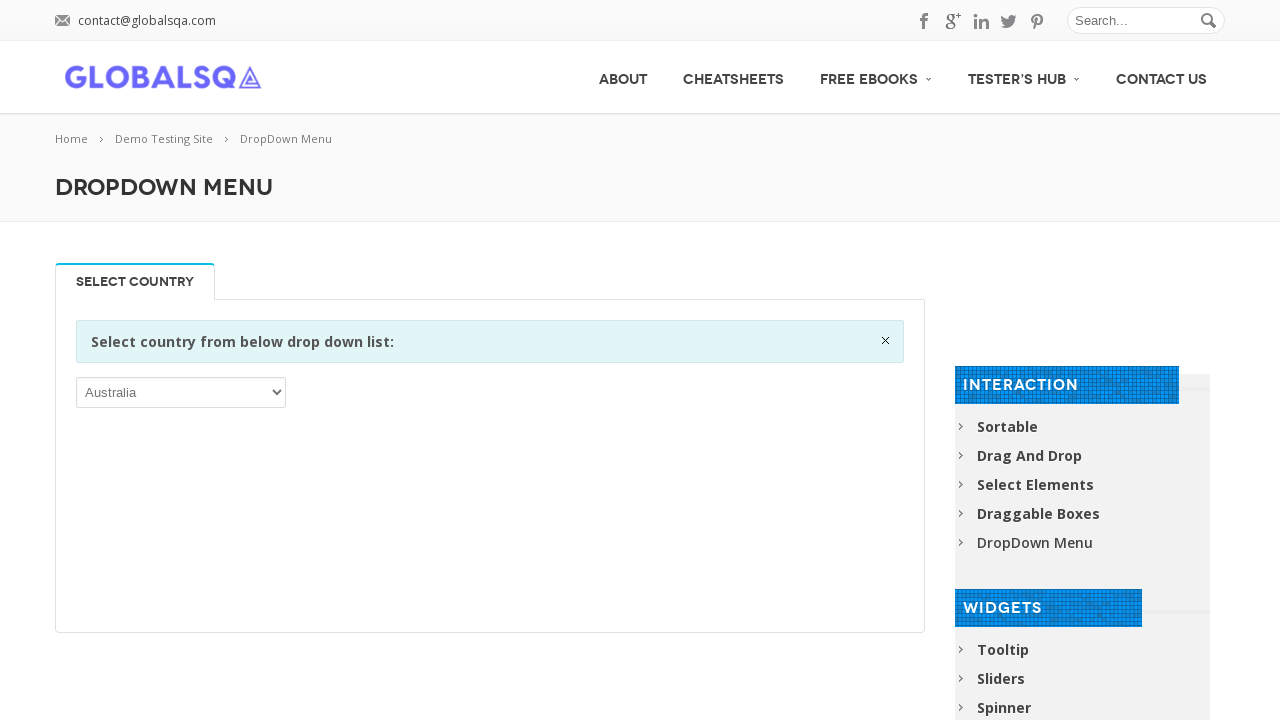